Finds and clicks the Privacy Policy link in the footer and verifies the page loads correctly

Starting URL: http://litecart.stqa.ru/index.php/en/

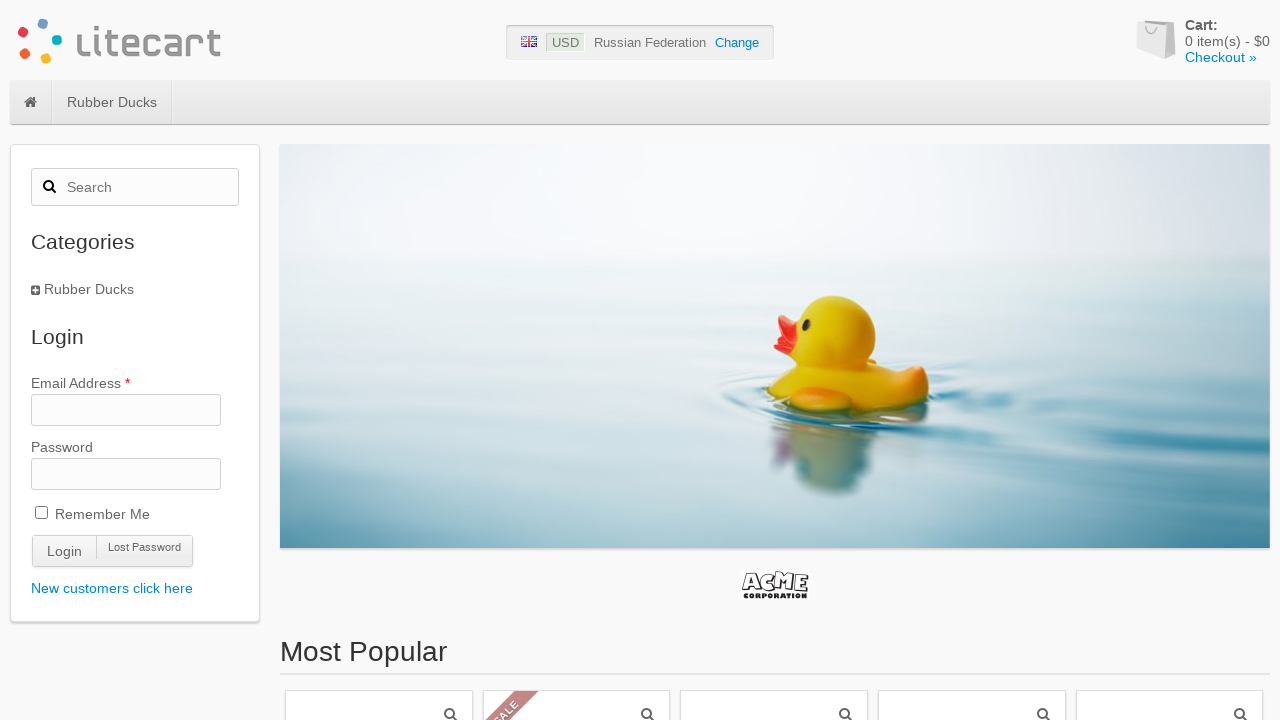

Clicked Privacy Policy link in footer at (823, 560) on #footer a[href*=privacy-policy]
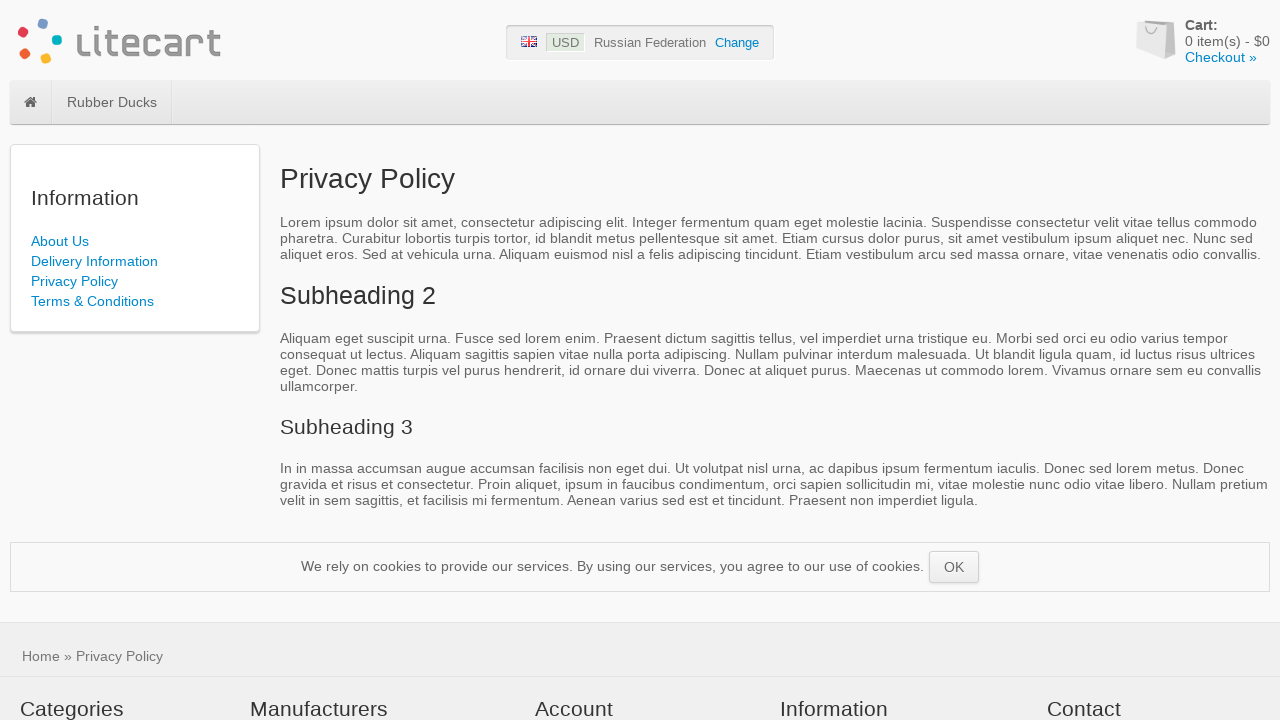

Retrieved h1 heading text from Privacy Policy page
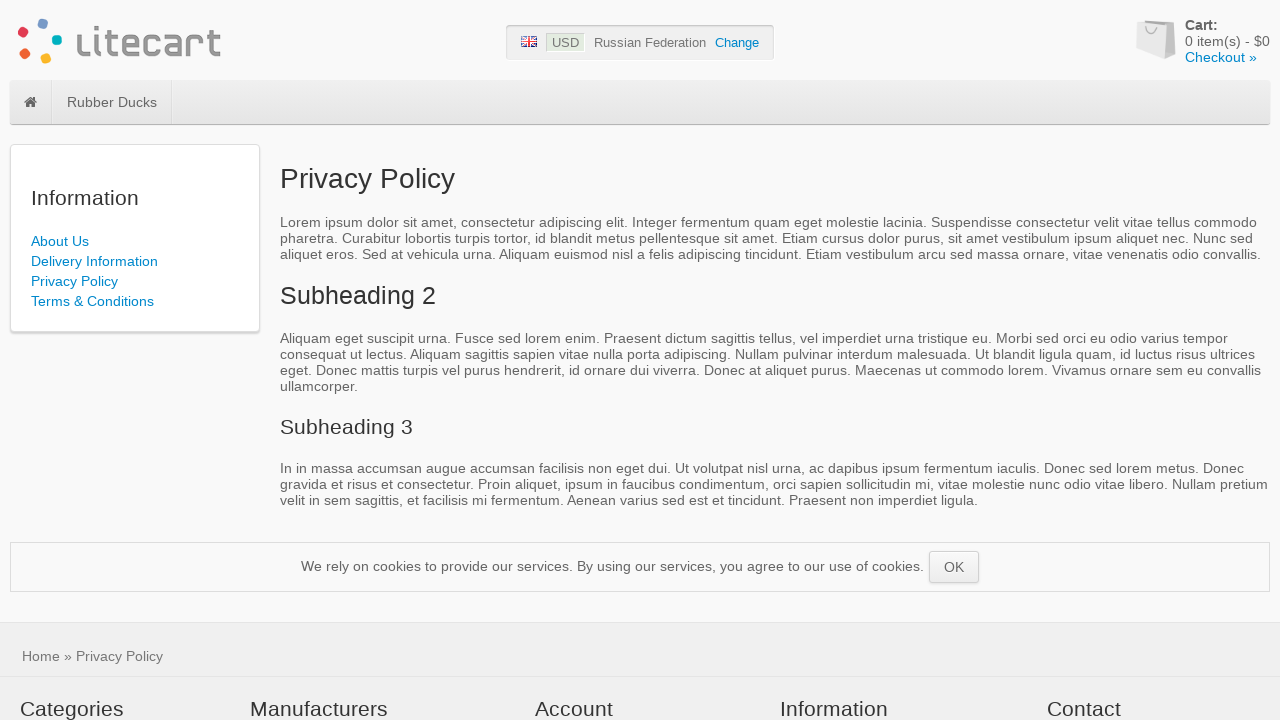

Verified heading text equals 'Privacy Policy'
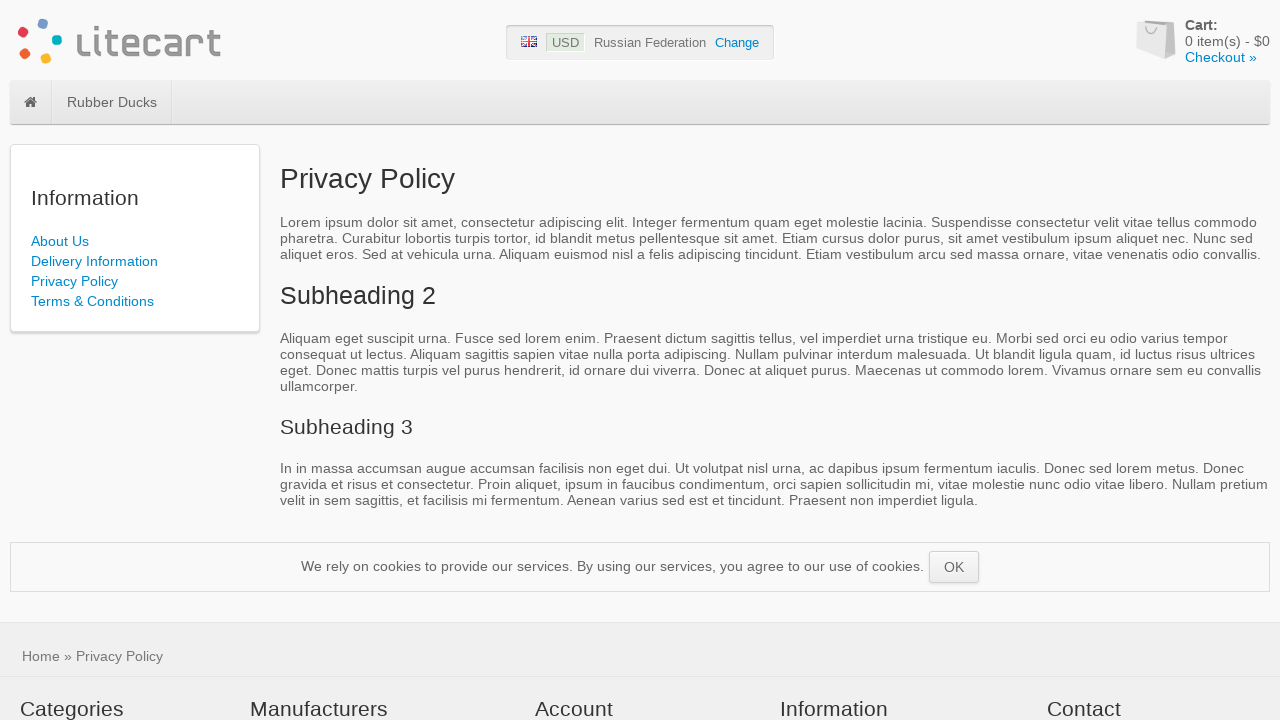

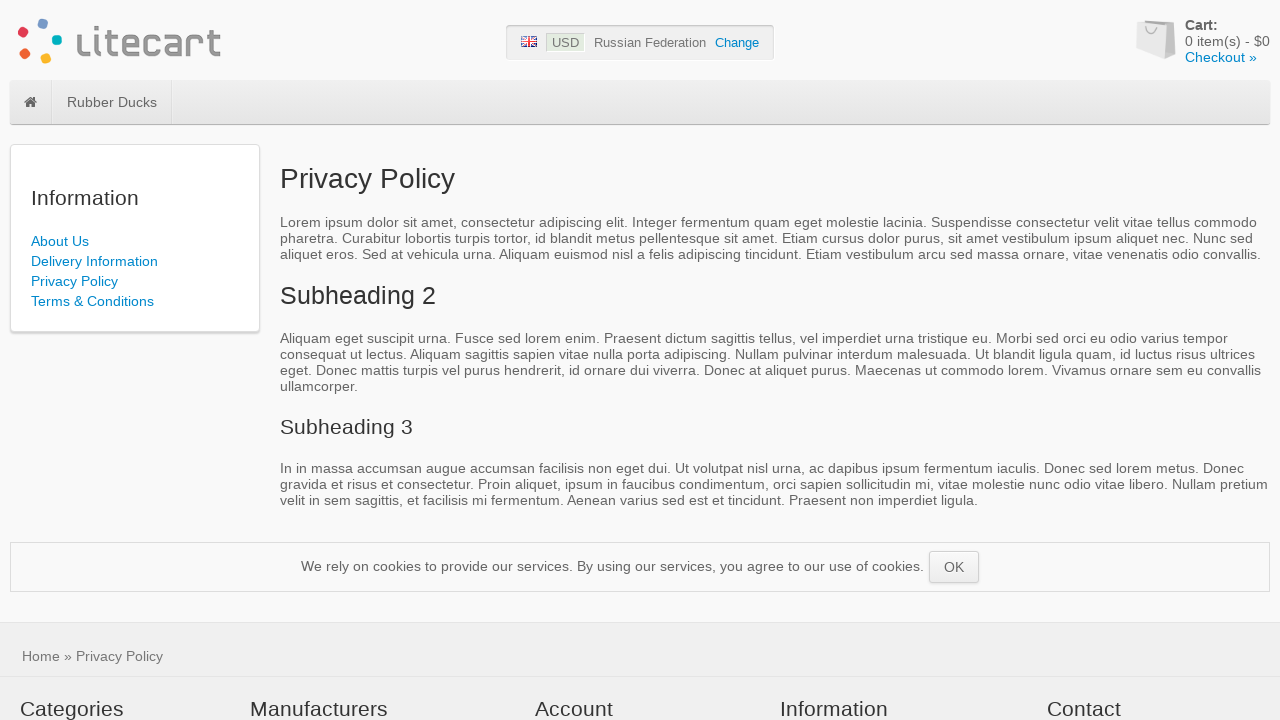